Tests that new items are appended to the bottom of the list by creating 3 todos

Starting URL: https://demo.playwright.dev/todomvc

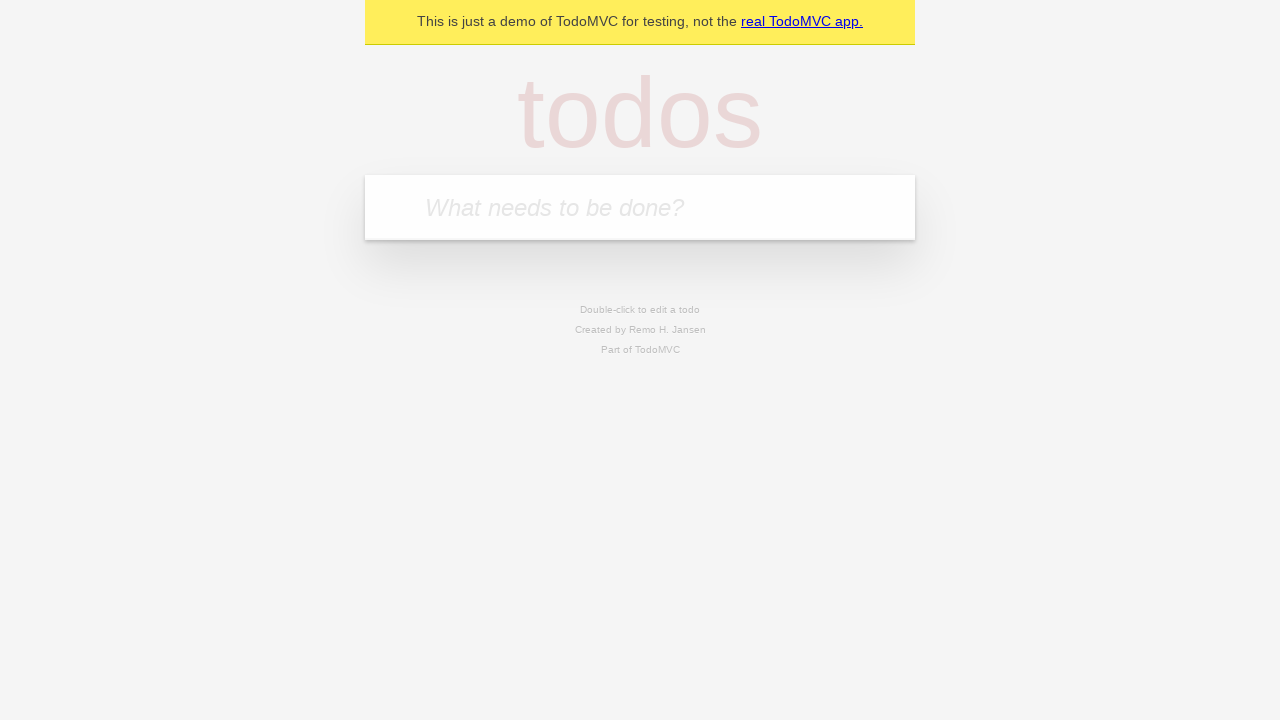

Located the todo input field
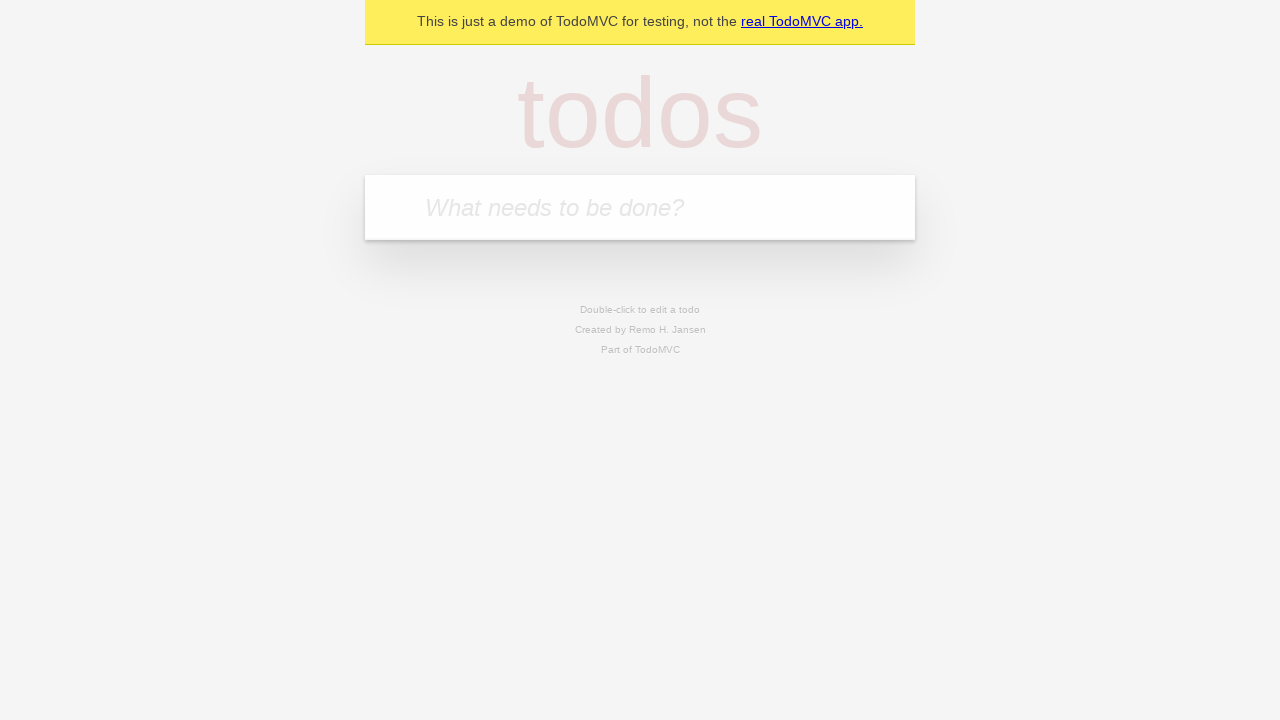

Filled todo input with 'buy some cheese' on internal:attr=[placeholder="What needs to be done?"i]
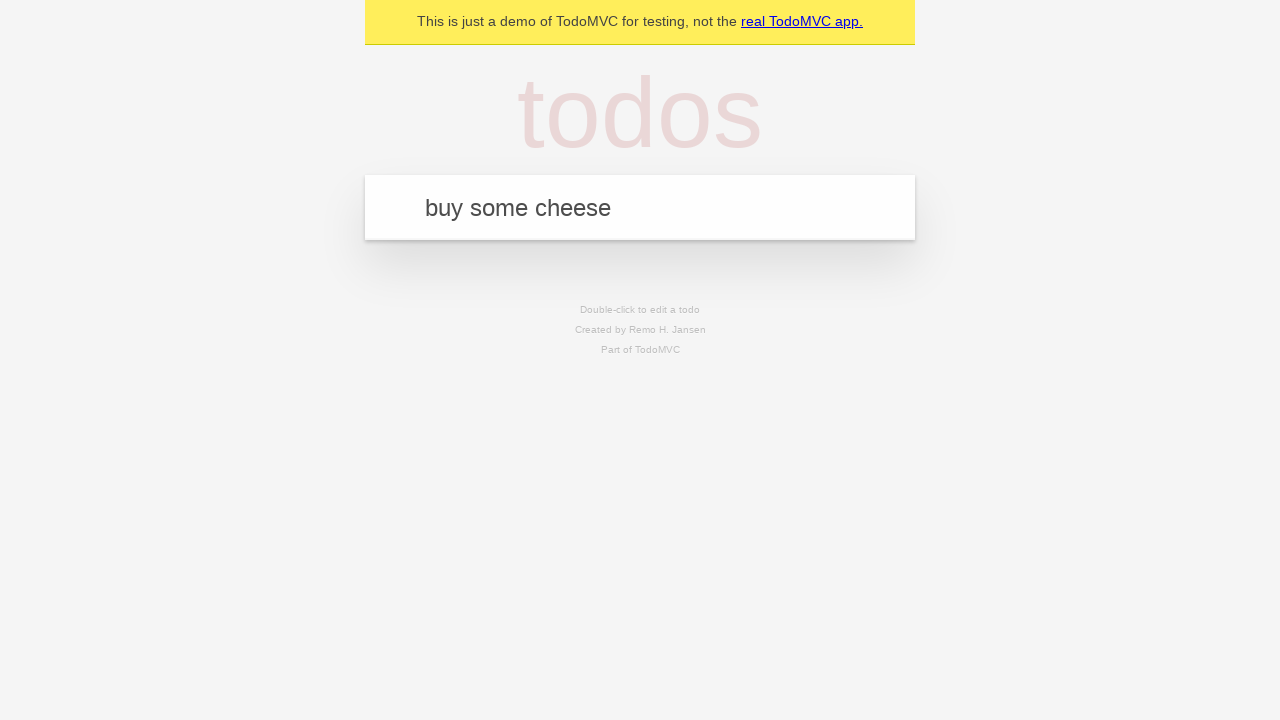

Pressed Enter to create todo item 'buy some cheese' on internal:attr=[placeholder="What needs to be done?"i]
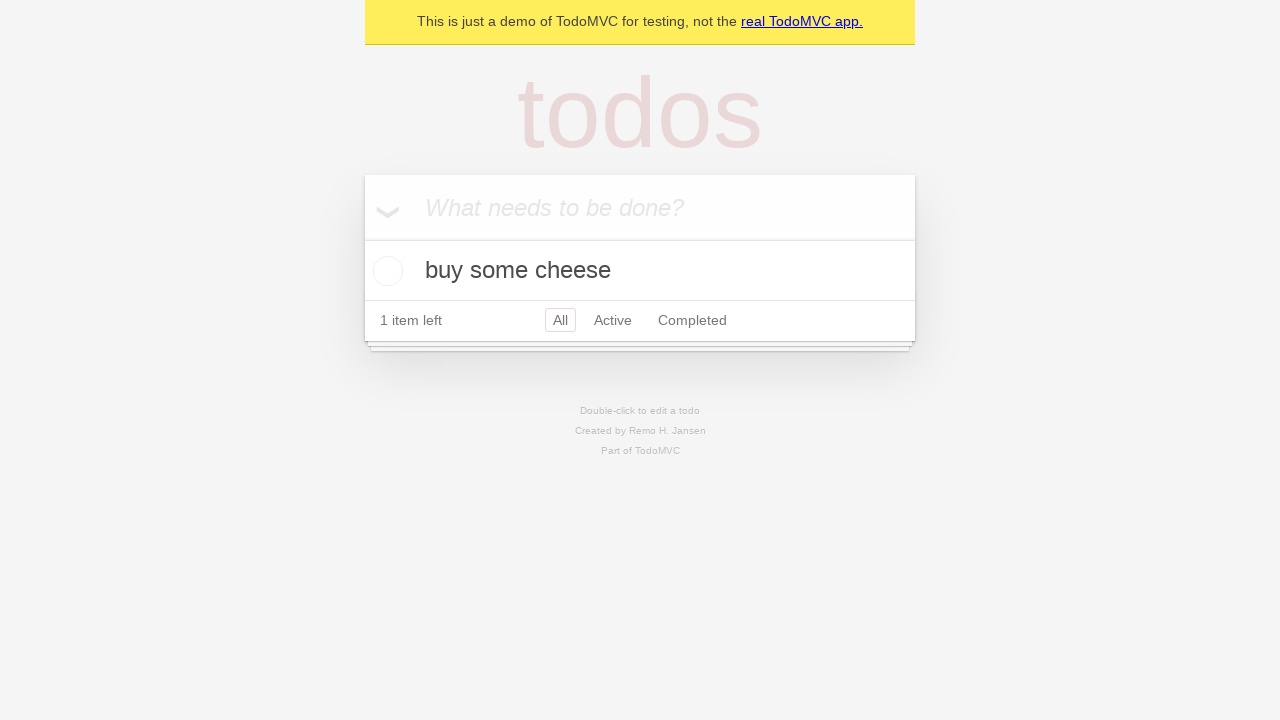

Filled todo input with 'feed the cat' on internal:attr=[placeholder="What needs to be done?"i]
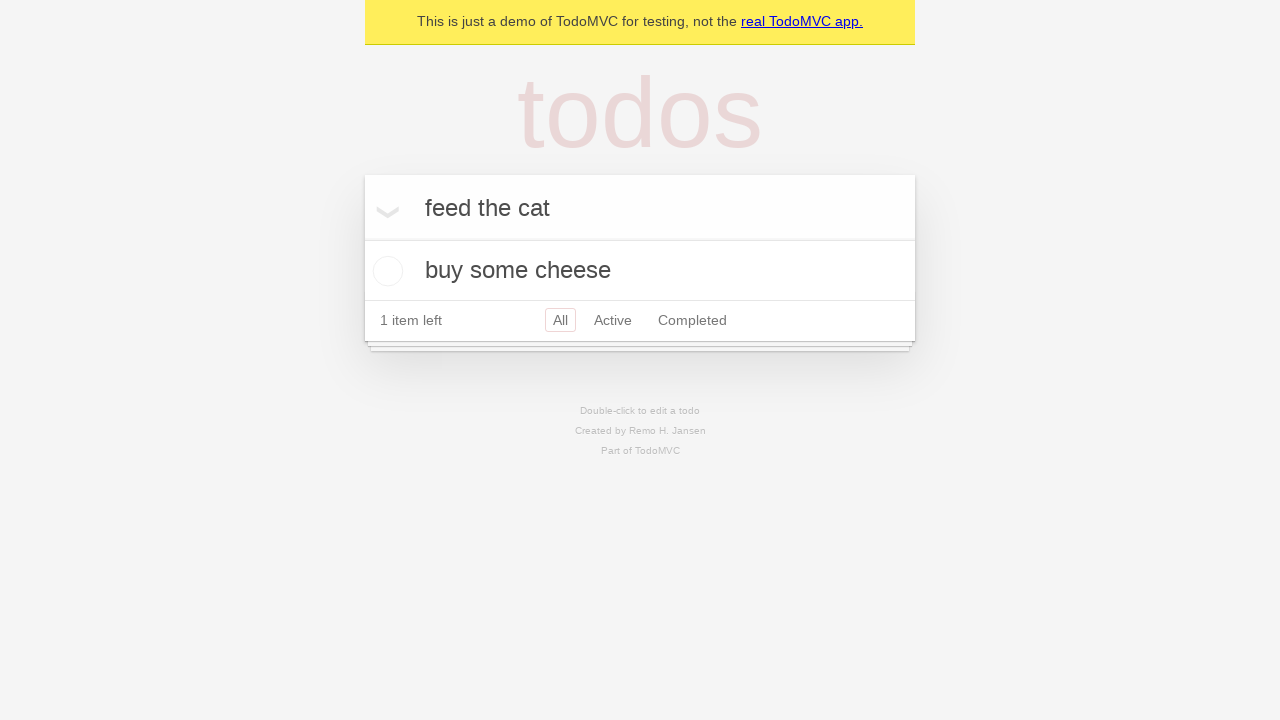

Pressed Enter to create todo item 'feed the cat' on internal:attr=[placeholder="What needs to be done?"i]
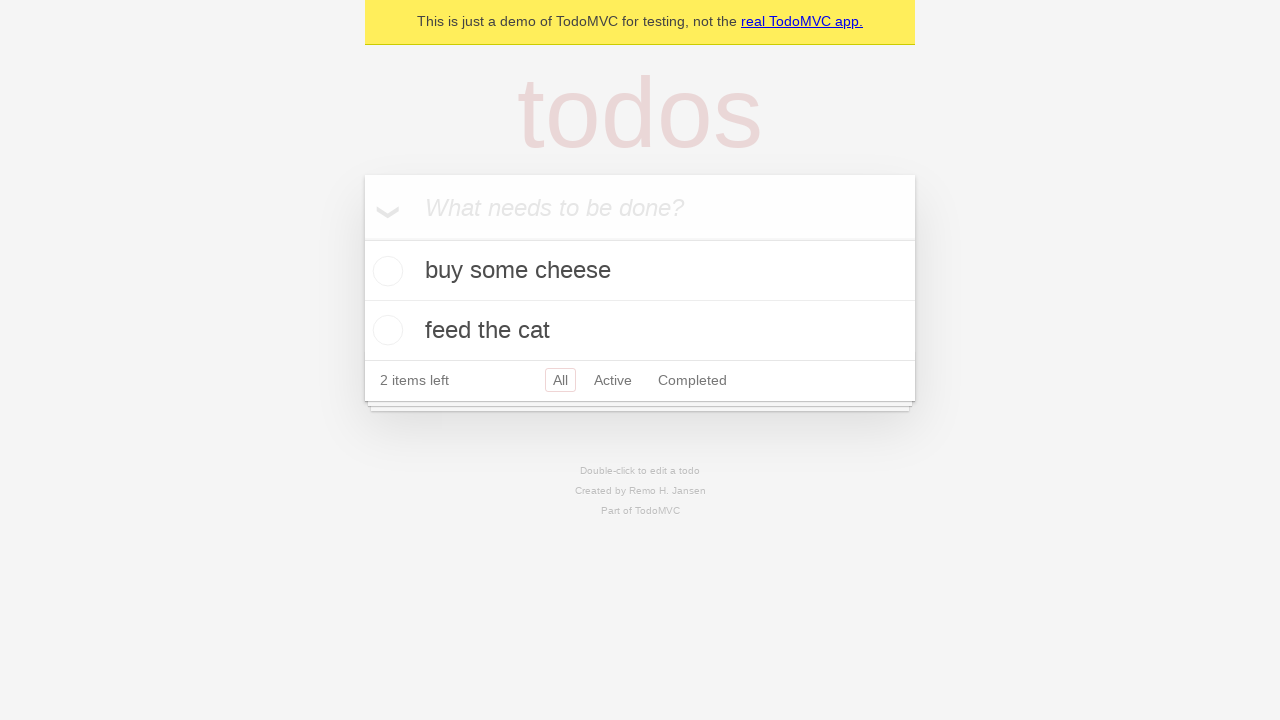

Filled todo input with 'book a doctors appointment' on internal:attr=[placeholder="What needs to be done?"i]
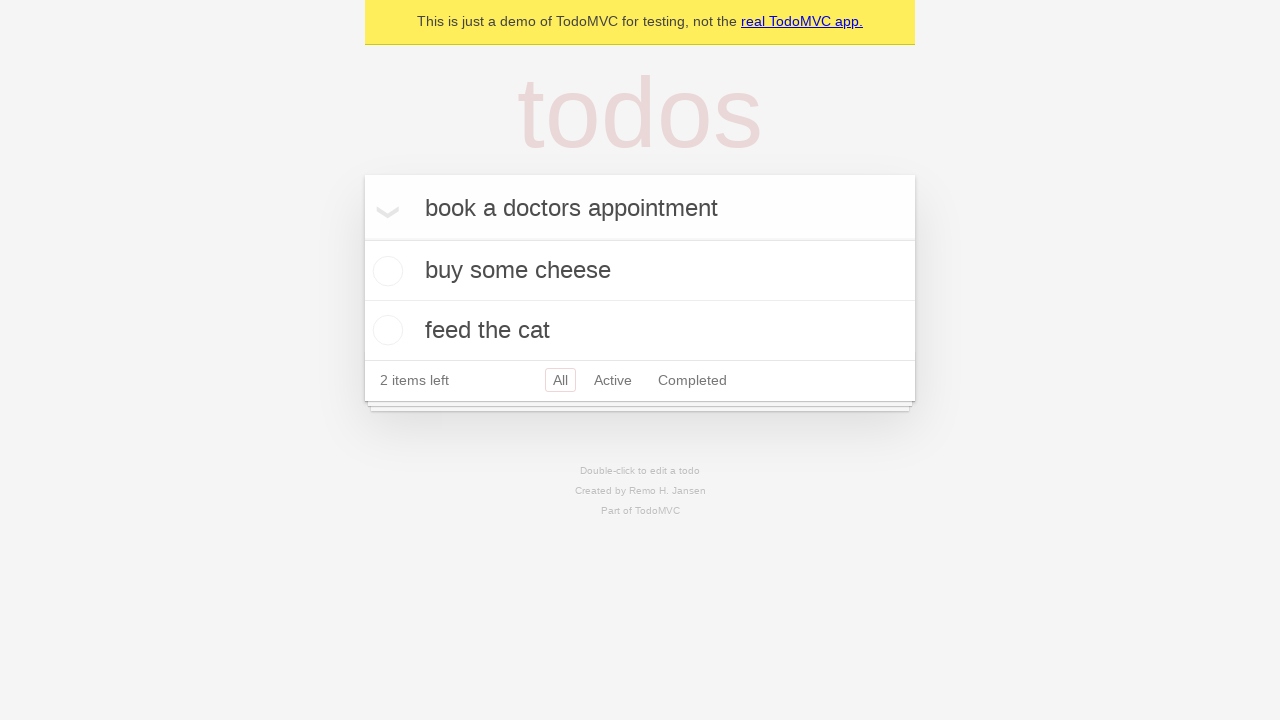

Pressed Enter to create todo item 'book a doctors appointment' on internal:attr=[placeholder="What needs to be done?"i]
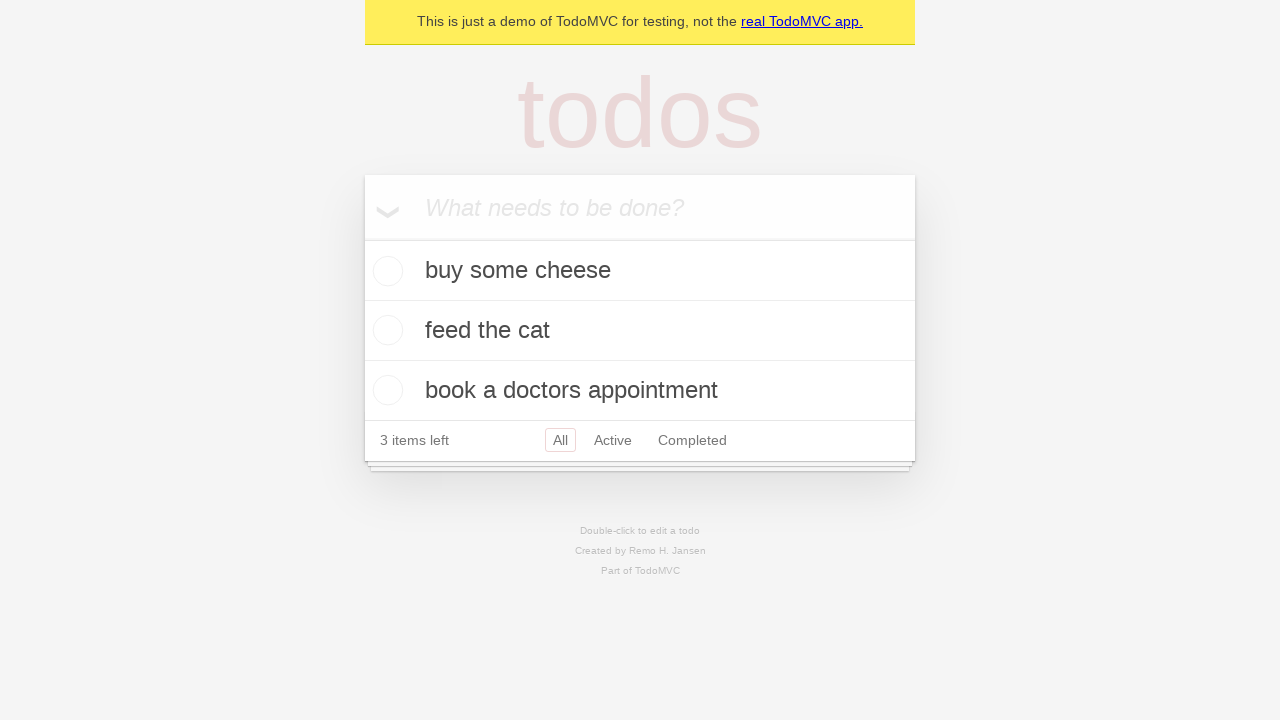

Waited for todo count indicator to appear, confirming all 3 items were added to the list
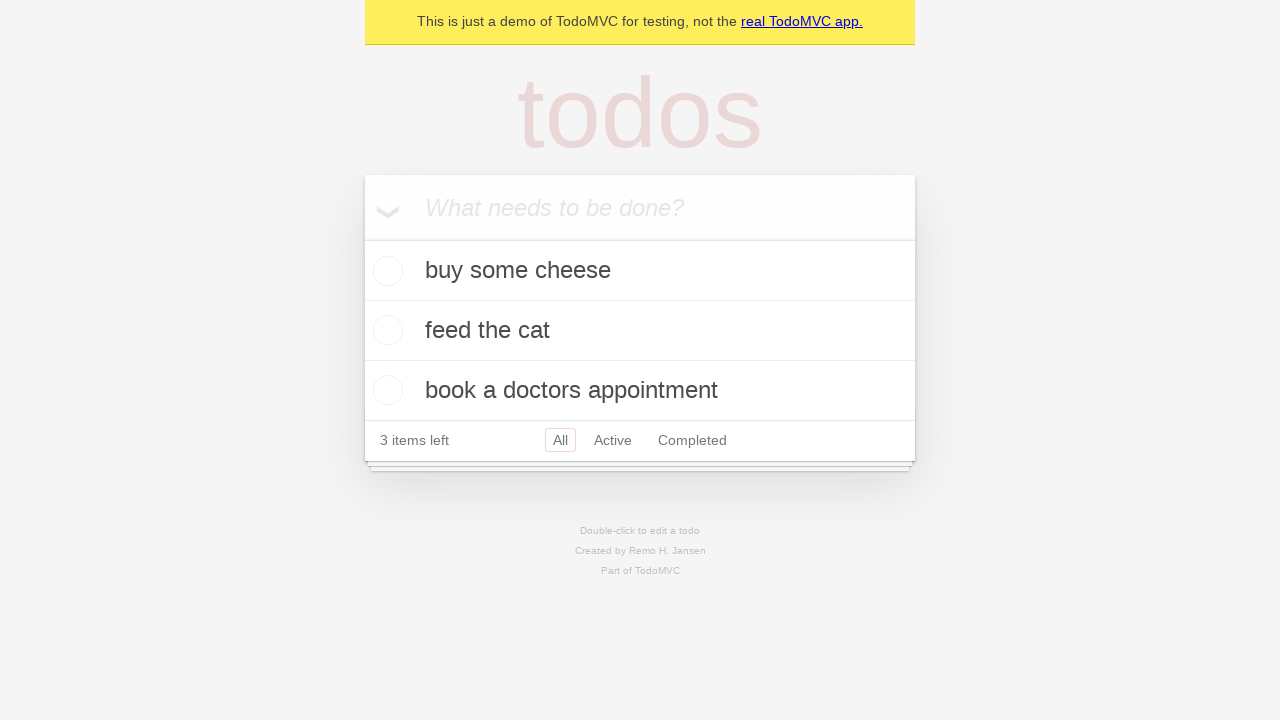

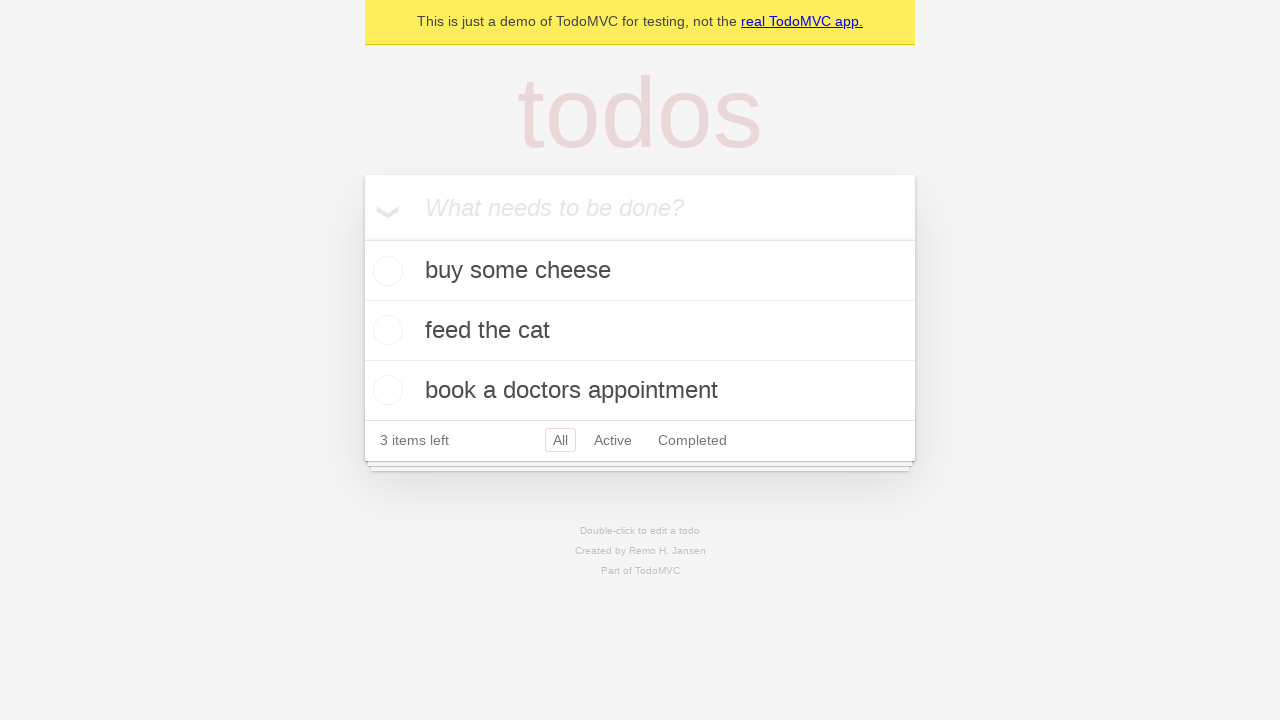